Tests dropdown and multi-select functionality by selecting options using their value attributes from a test page

Starting URL: http://omayo.blogspot.com/

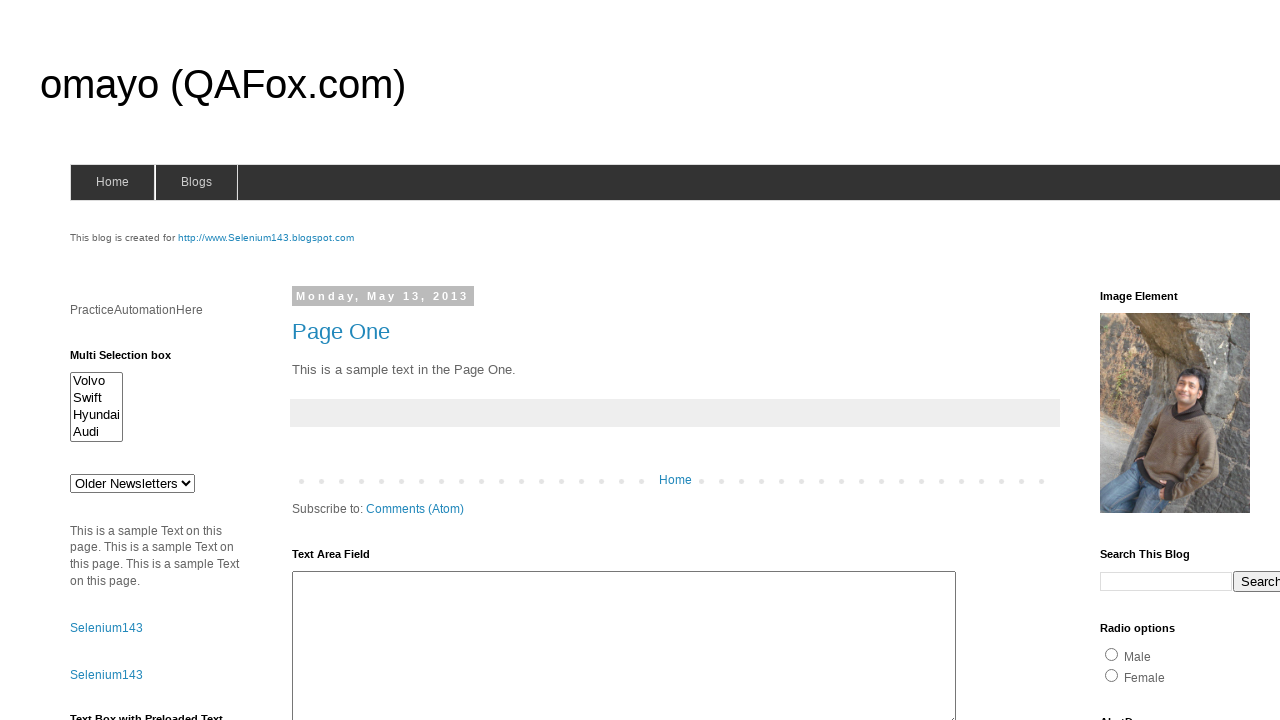

Selected 'ghi' option from dropdown #drop1 on #drop1
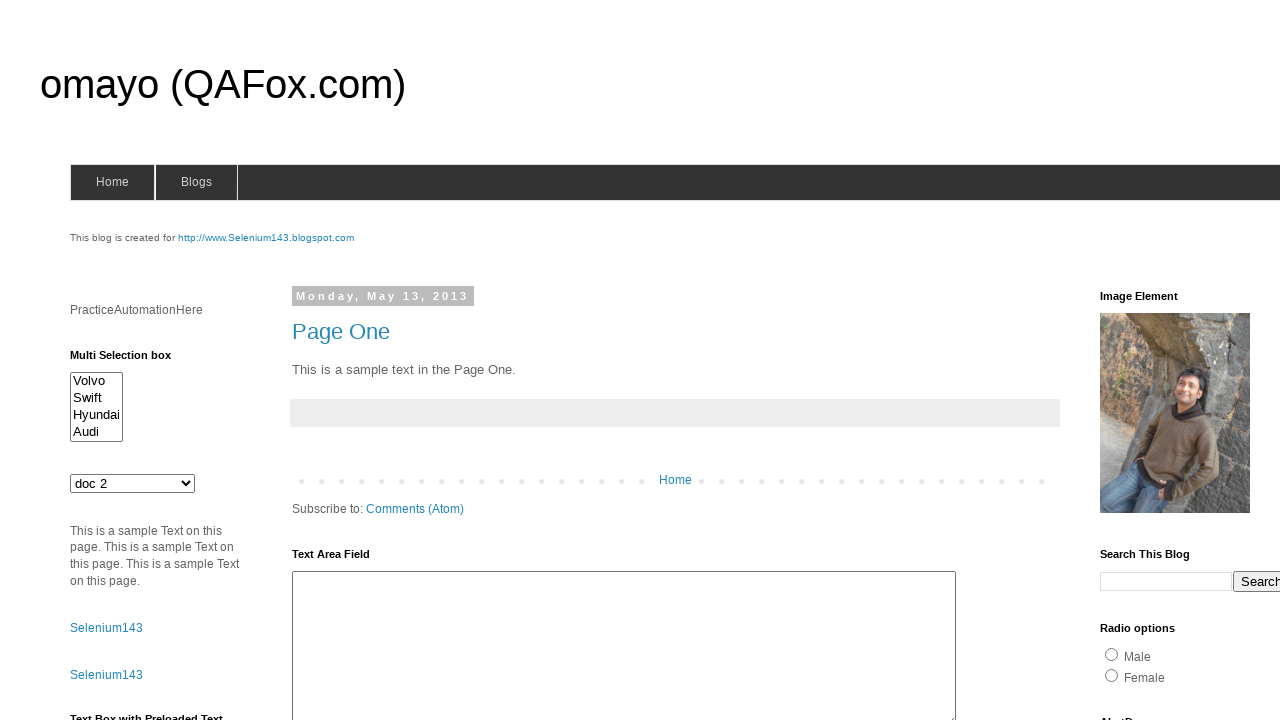

Selected 'Hyundaix' option from multi-select #multiselect1 on #multiselect1
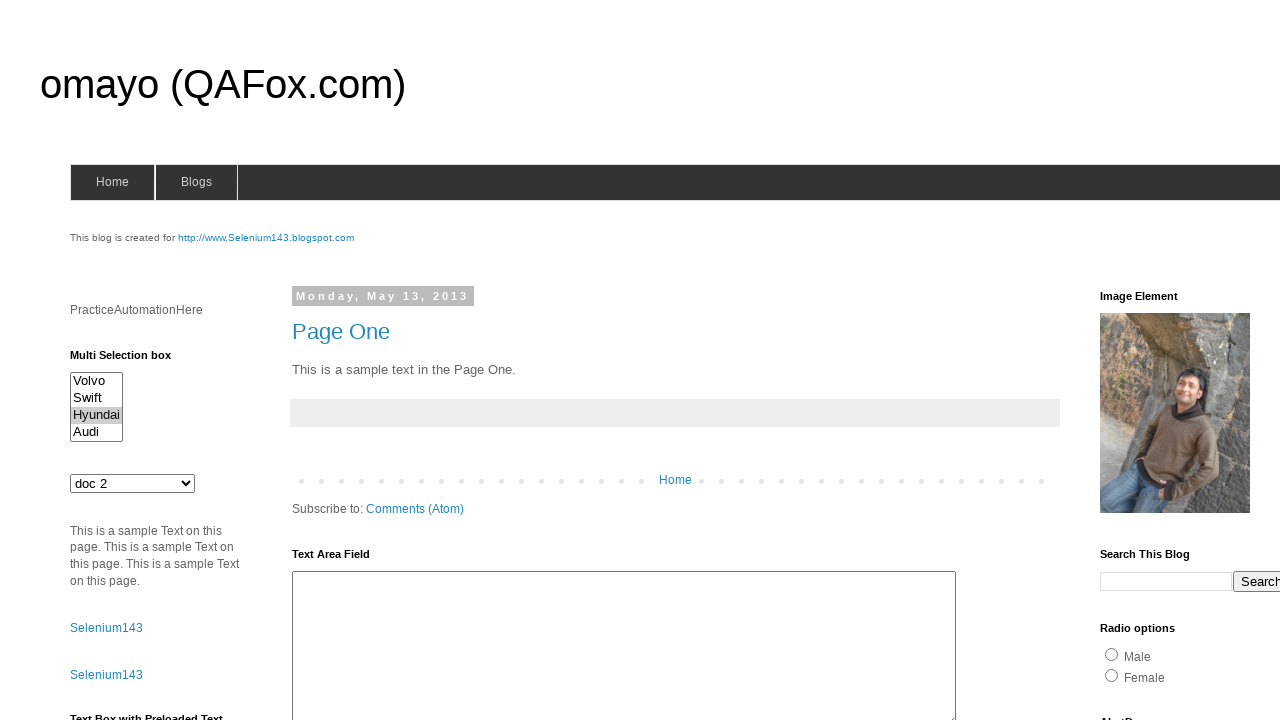

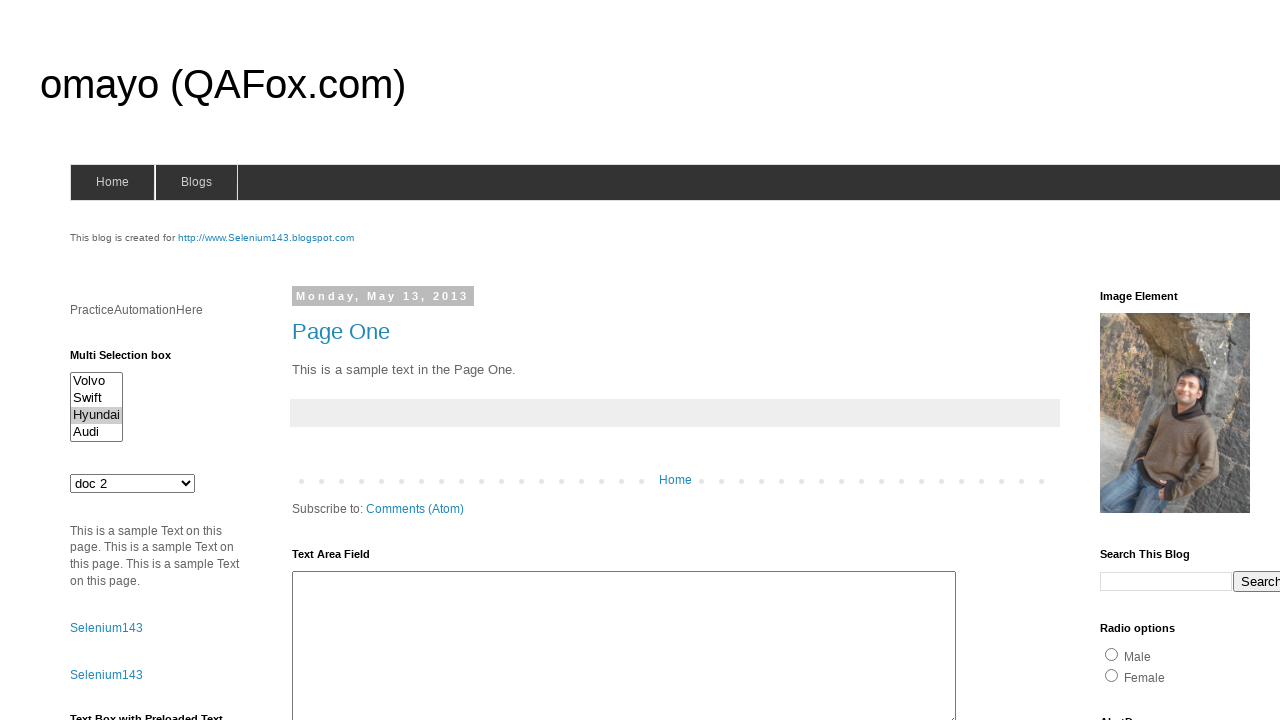